Clicks on Submit New Language menu and verifies the submenu item text

Starting URL: http://www.99-bottles-of-beer.net/

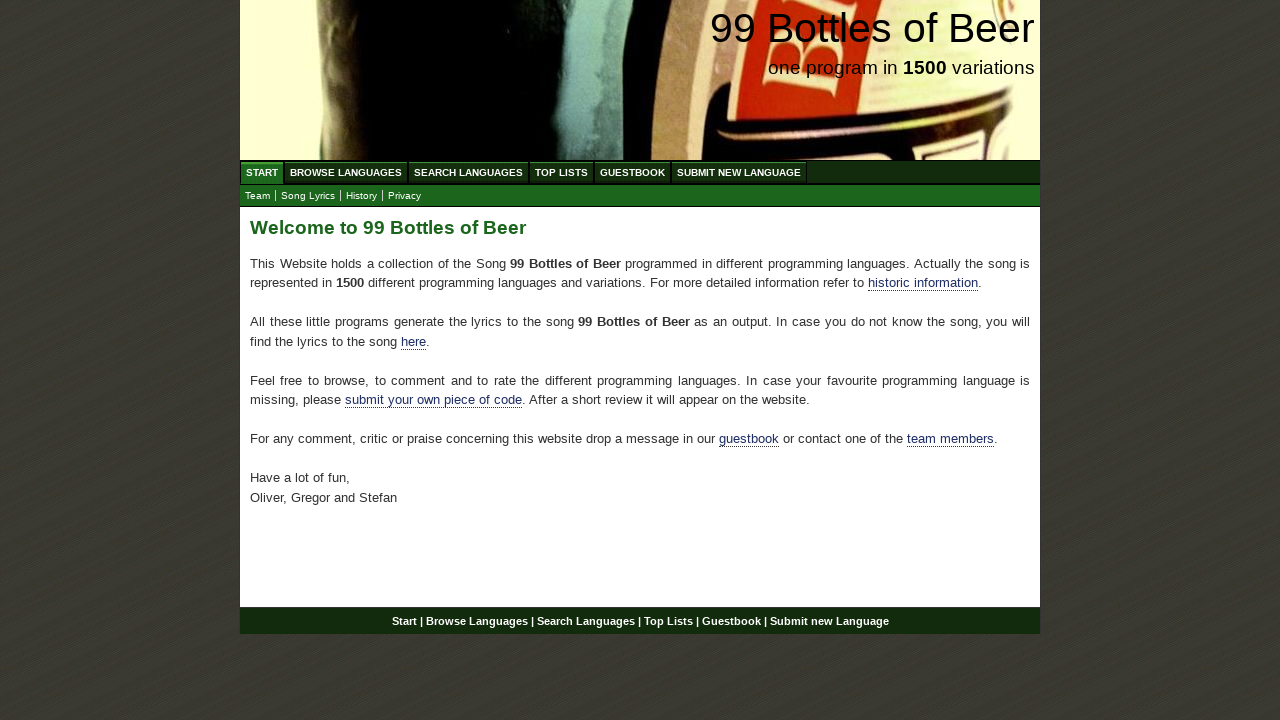

Clicked on Submit New Language menu item at (739, 172) on xpath=//body/div[@id='wrap']/div[@id='navigation']/ul[@id='menu']/li/a[@href='/s
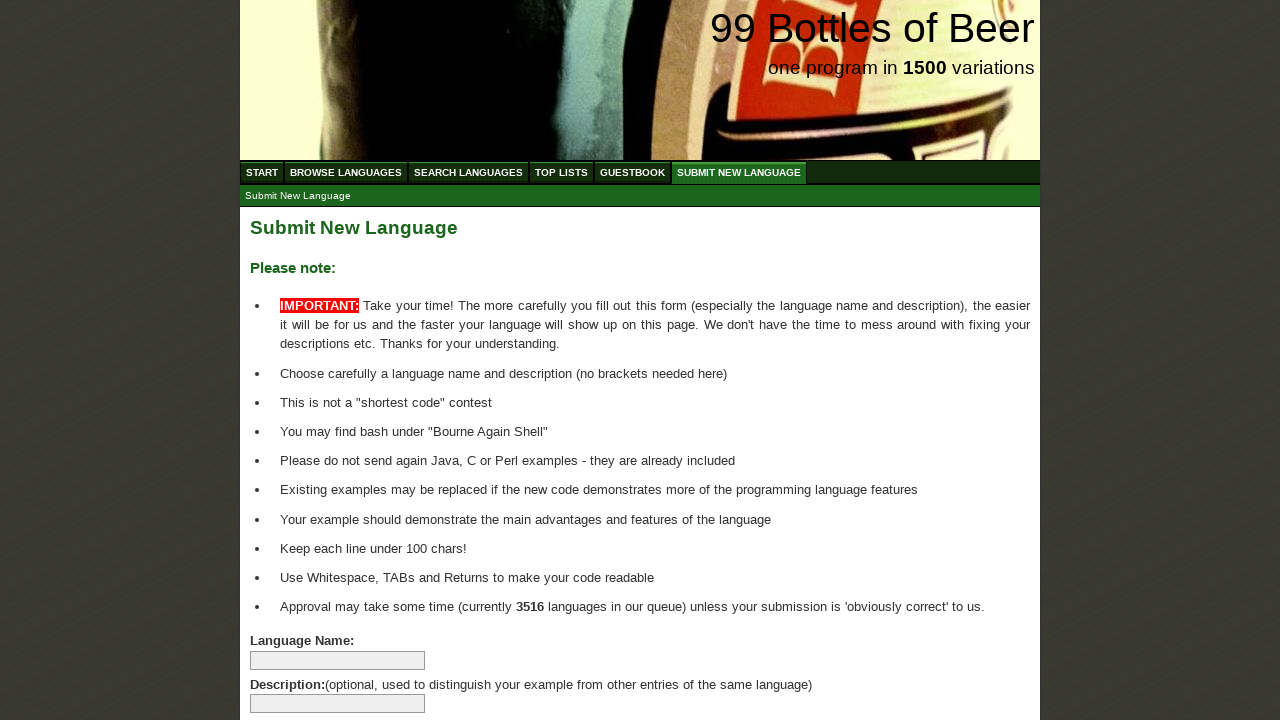

Submenu item appeared with correct text and href
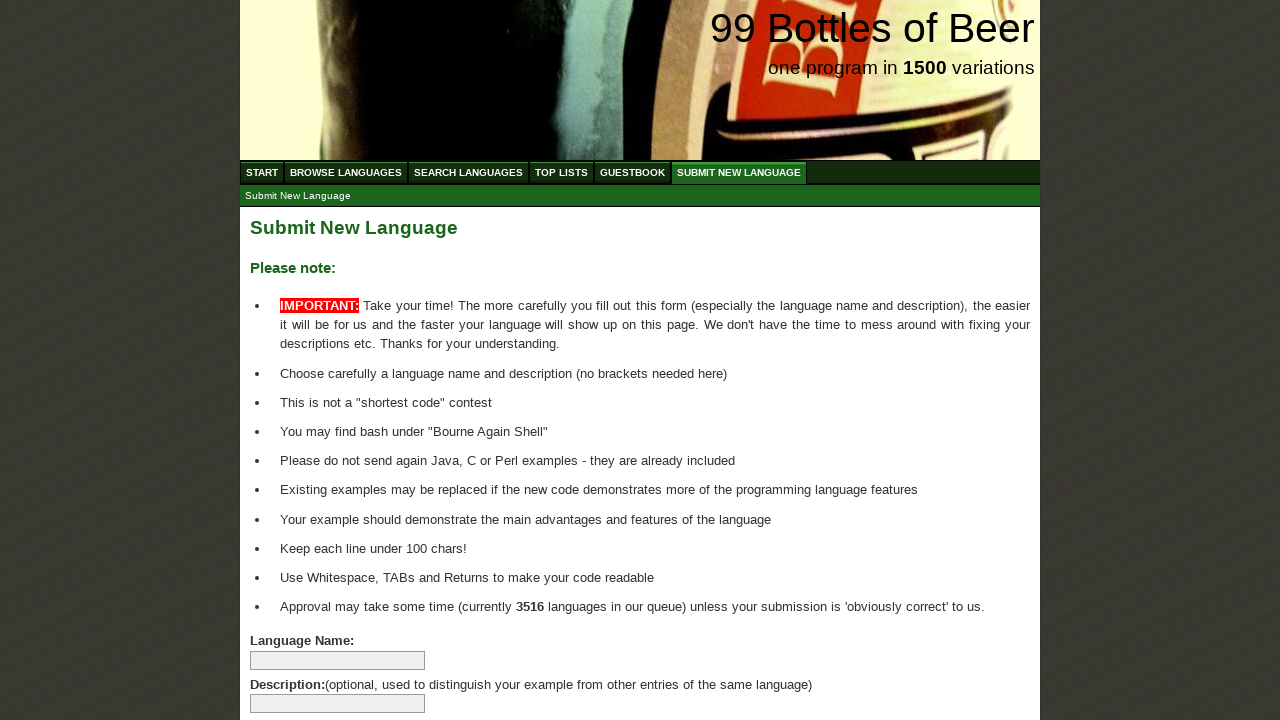

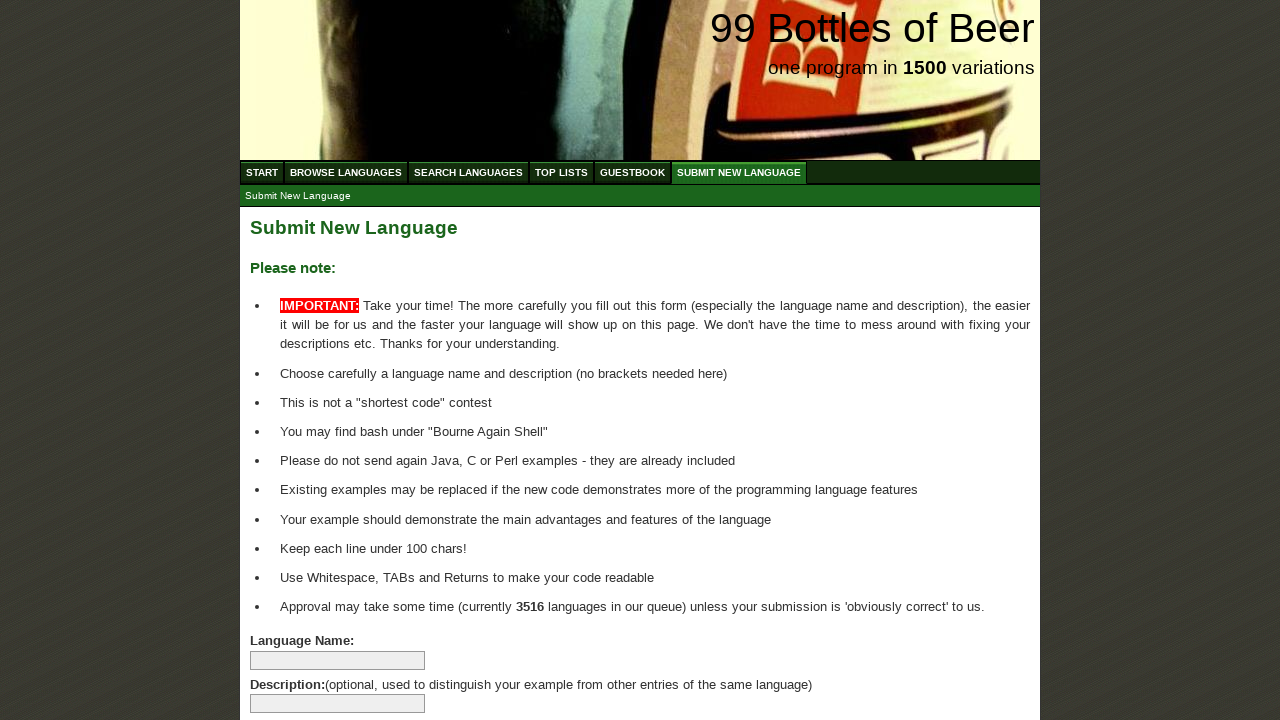